Tests opening a new browser tab, navigating to a different URL in the new tab, and verifying that two page handles exist.

Starting URL: https://the-internet.herokuapp.com/windows

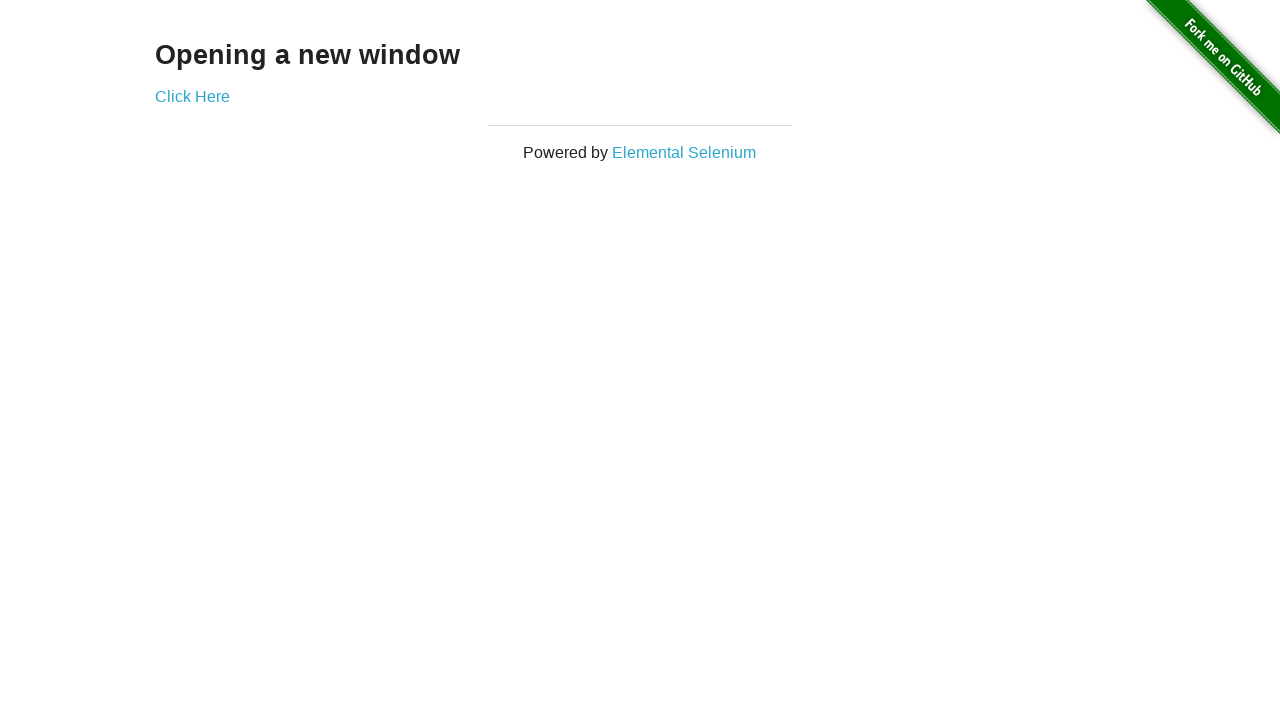

Opened a new browser tab
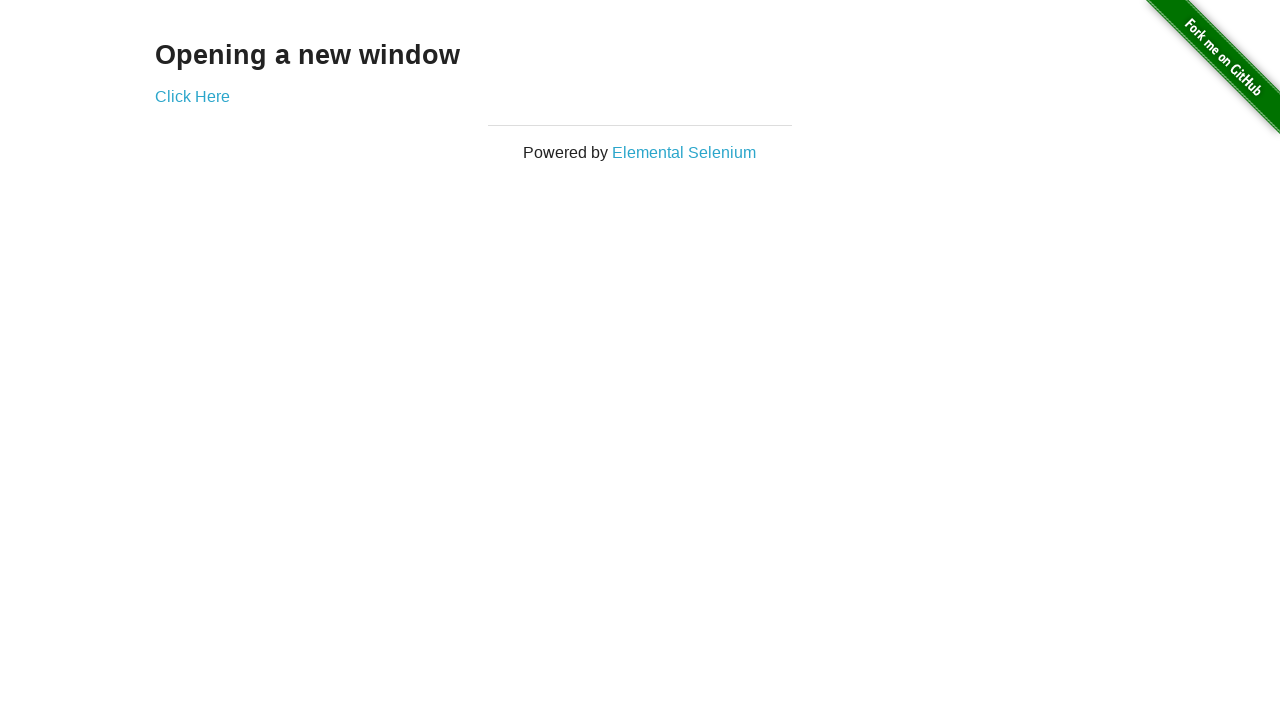

Navigated new tab to https://the-internet.herokuapp.com/typos
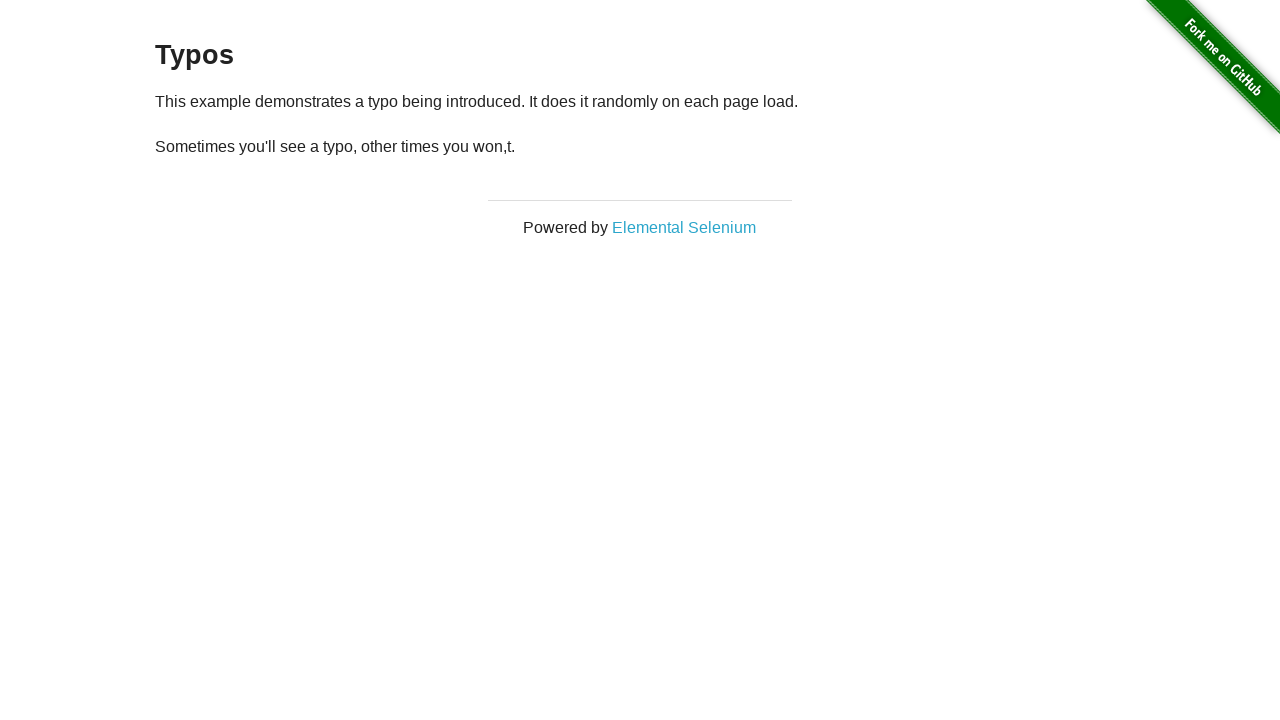

Verified that two page handles exist in the context
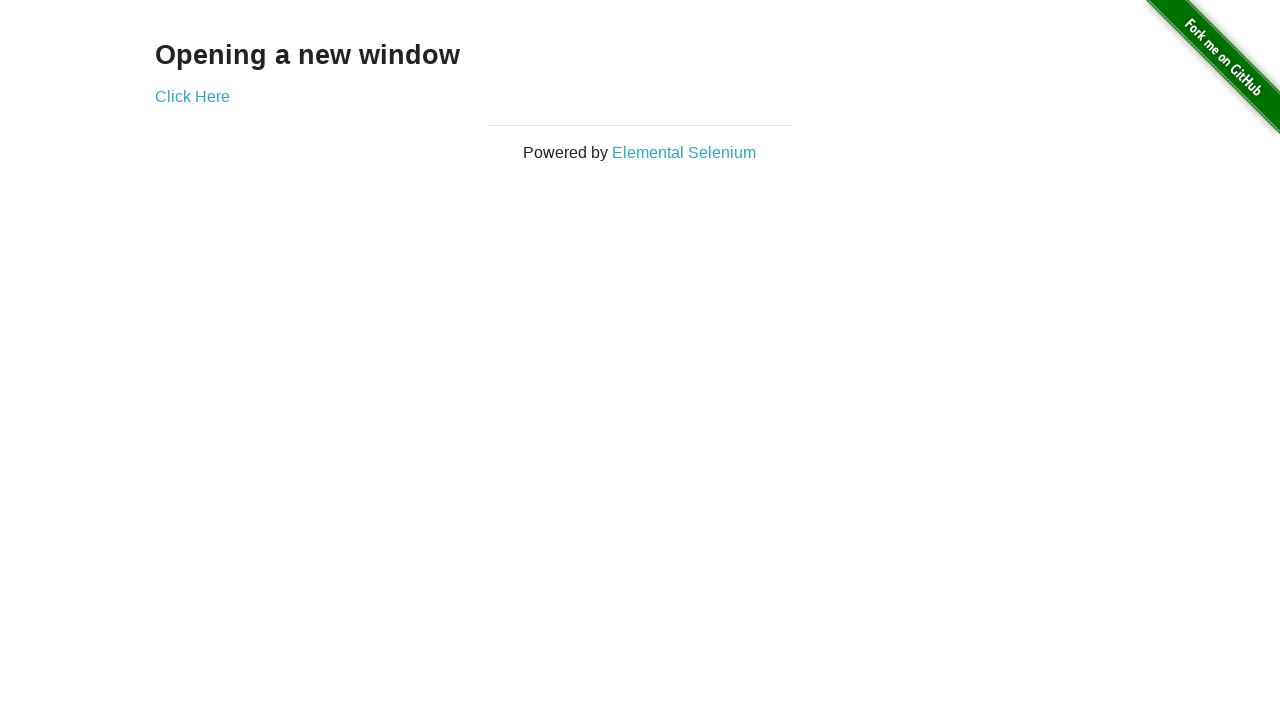

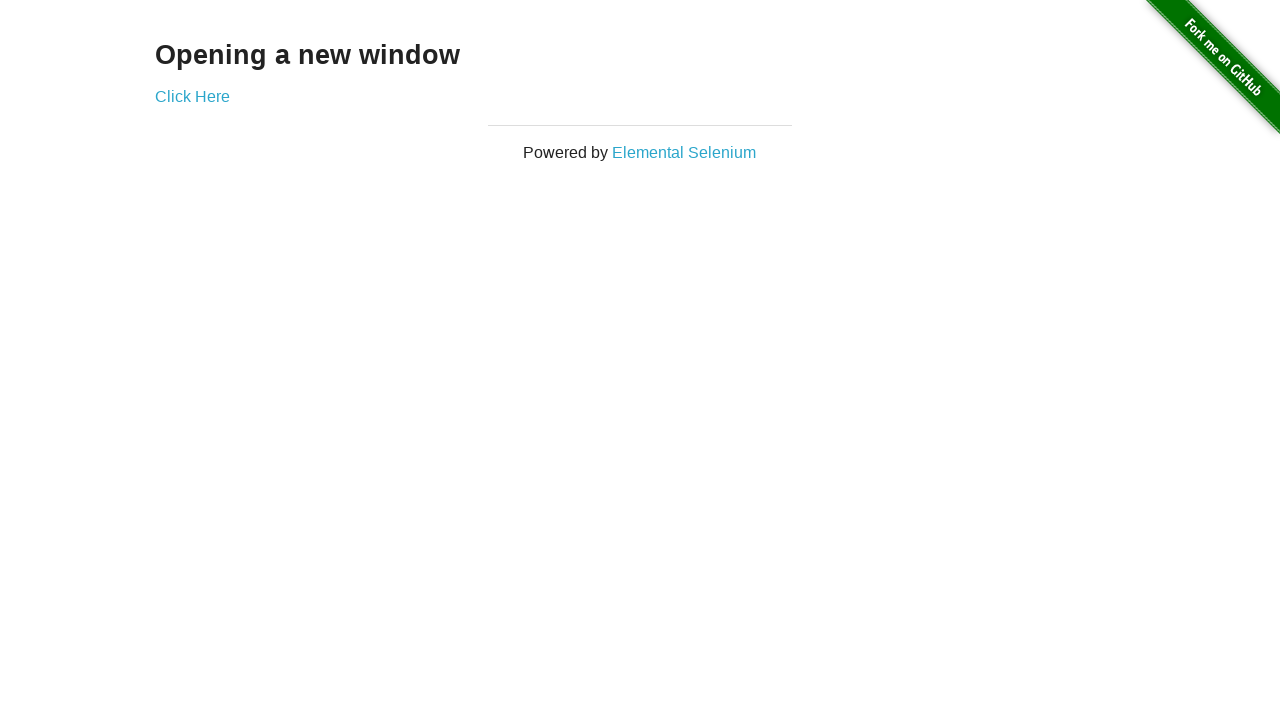